Navigates to a book catalog site, clicks on the first book to view its details page, then navigates back to the main page

Starting URL: https://books.toscrape.com/

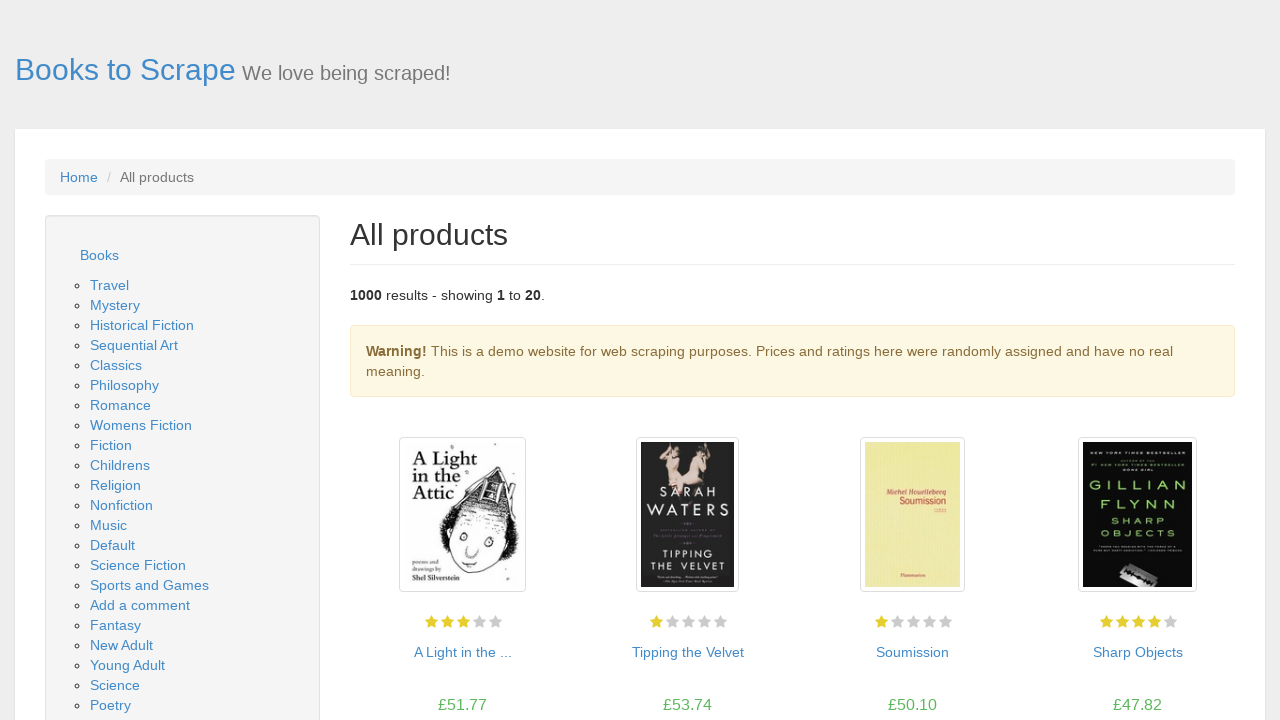

Clicked on the first book title to view its details at (462, 652) on xpath=//article[@class='product_pod'][1]//h3/a
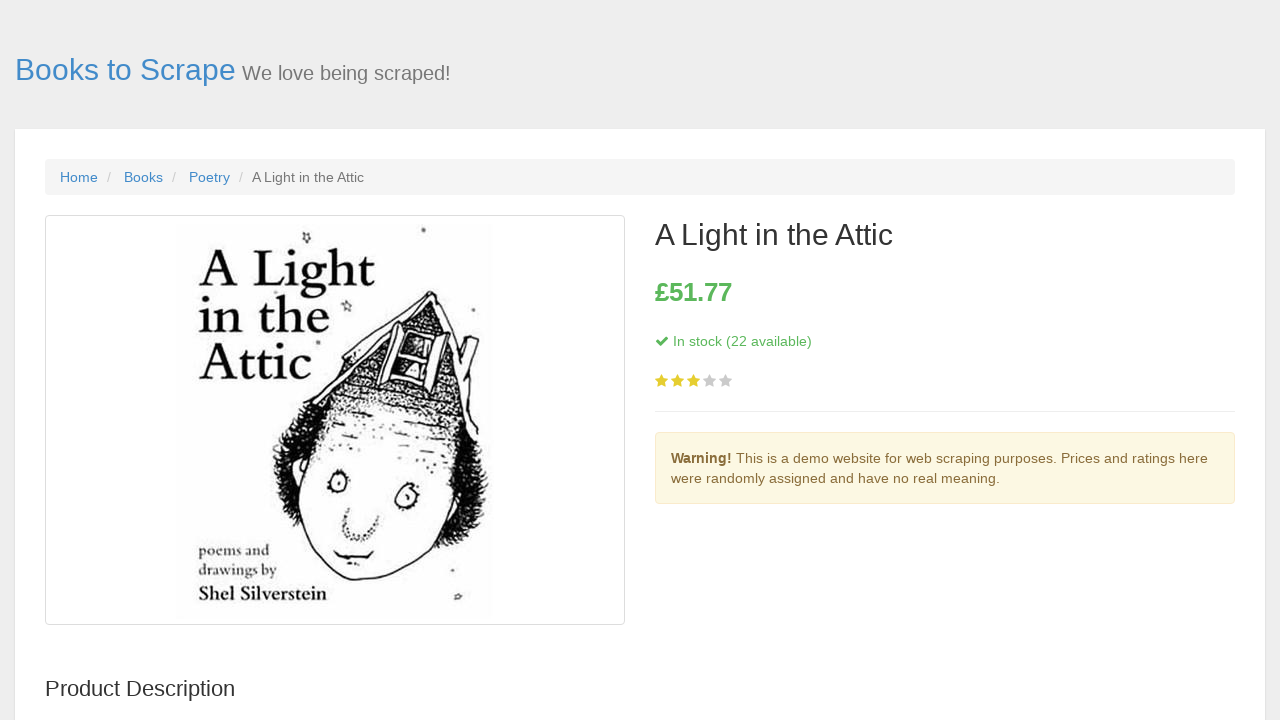

Book detail page loaded successfully
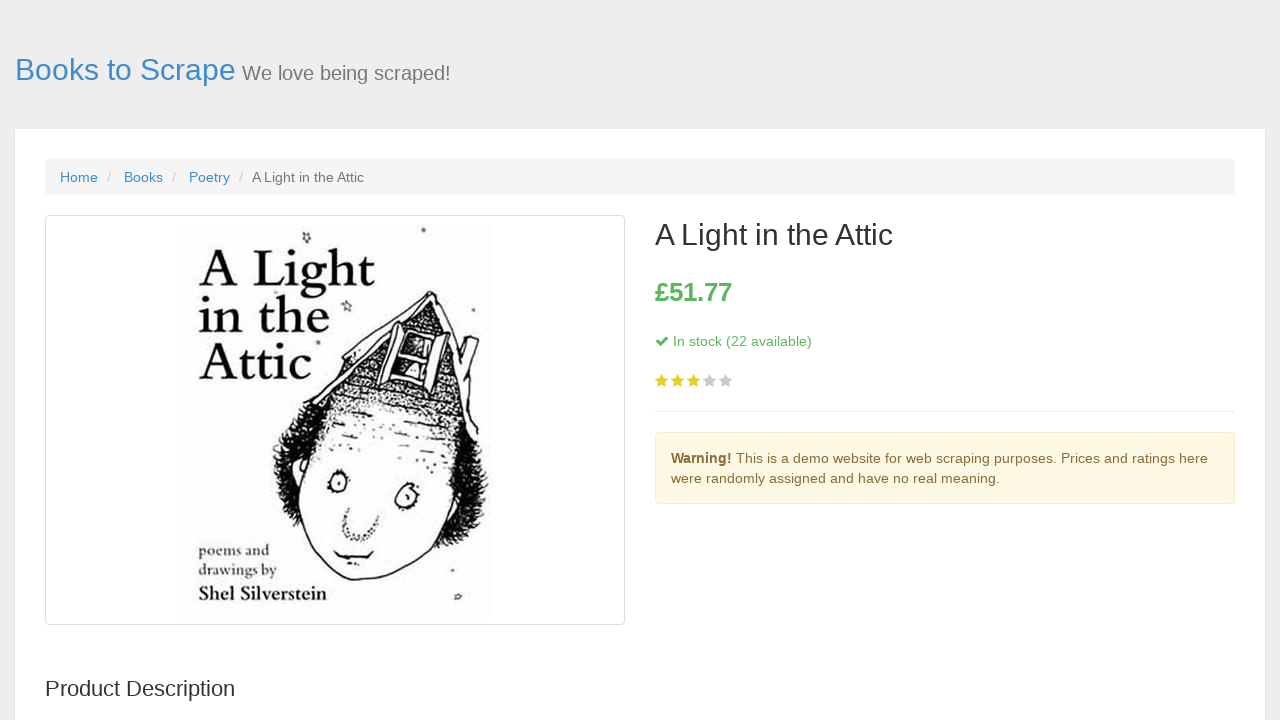

Navigated back to the main catalog page
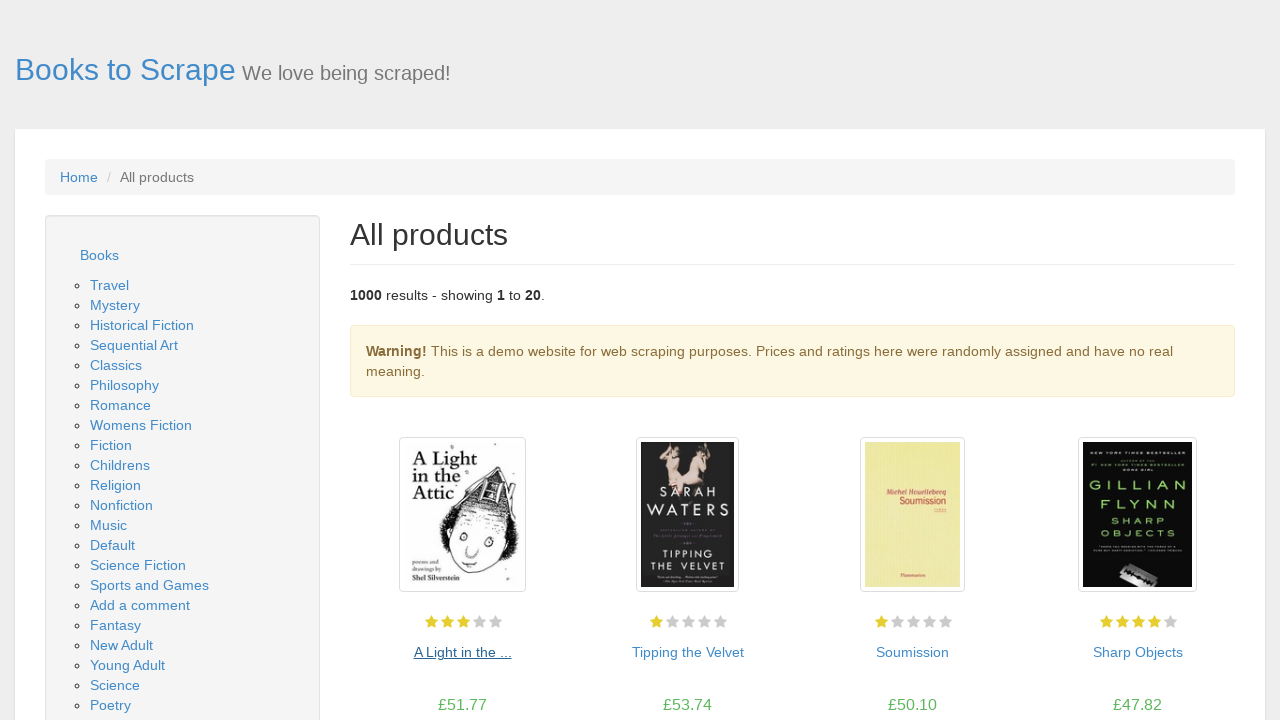

Main catalog page loaded with book products displayed
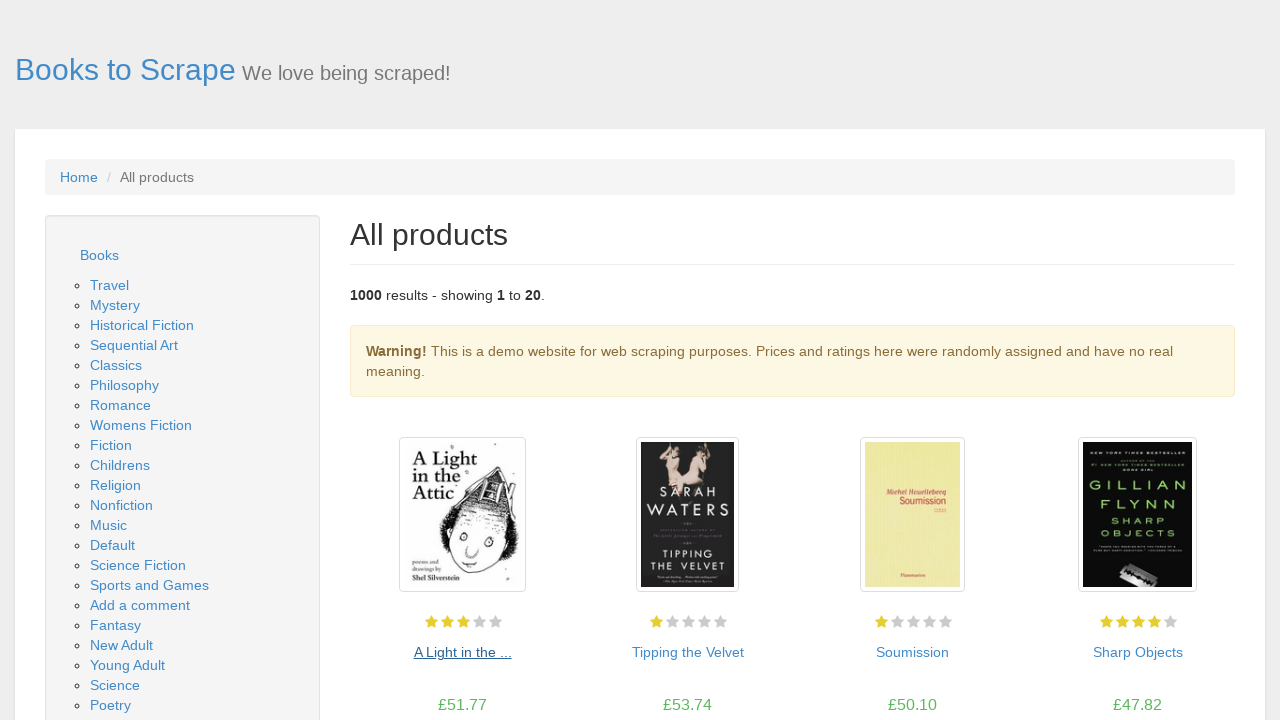

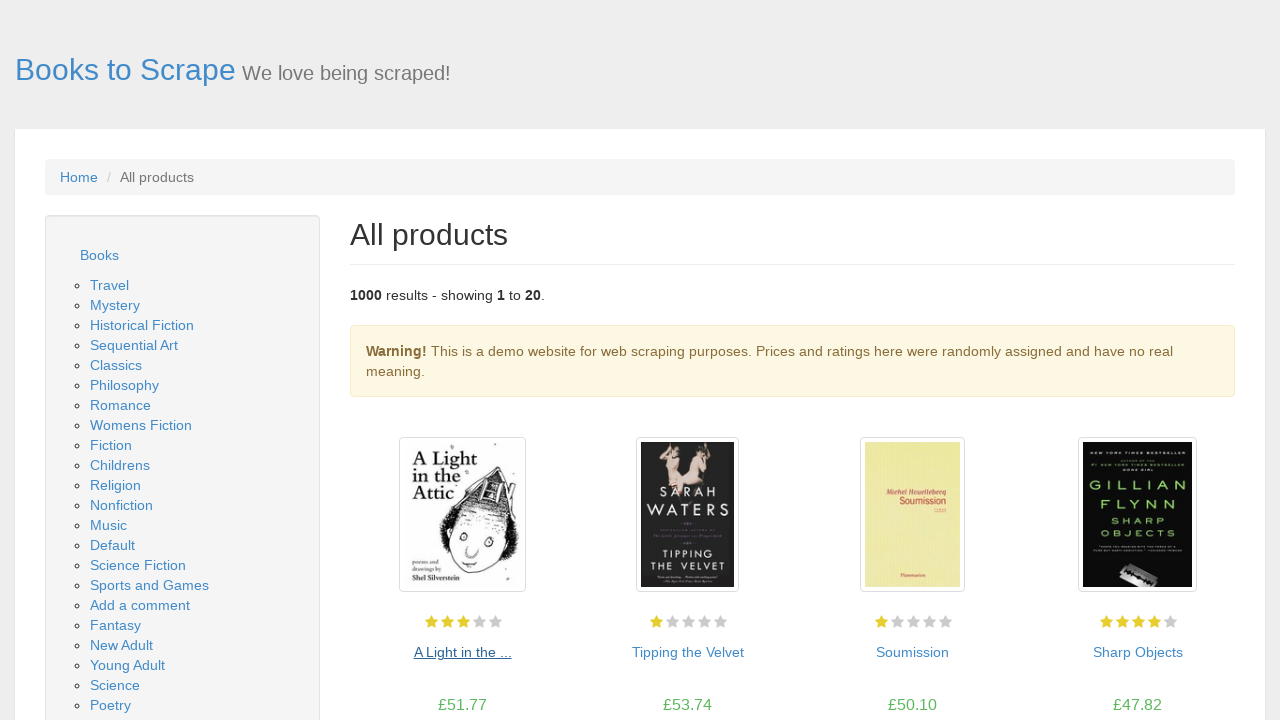